Tests JavaScript confirmation alert by clicking the confirm button and dismissing the dialog with Cancel, then verifying the result message.

Starting URL: https://the-internet.herokuapp.com/javascript_alerts

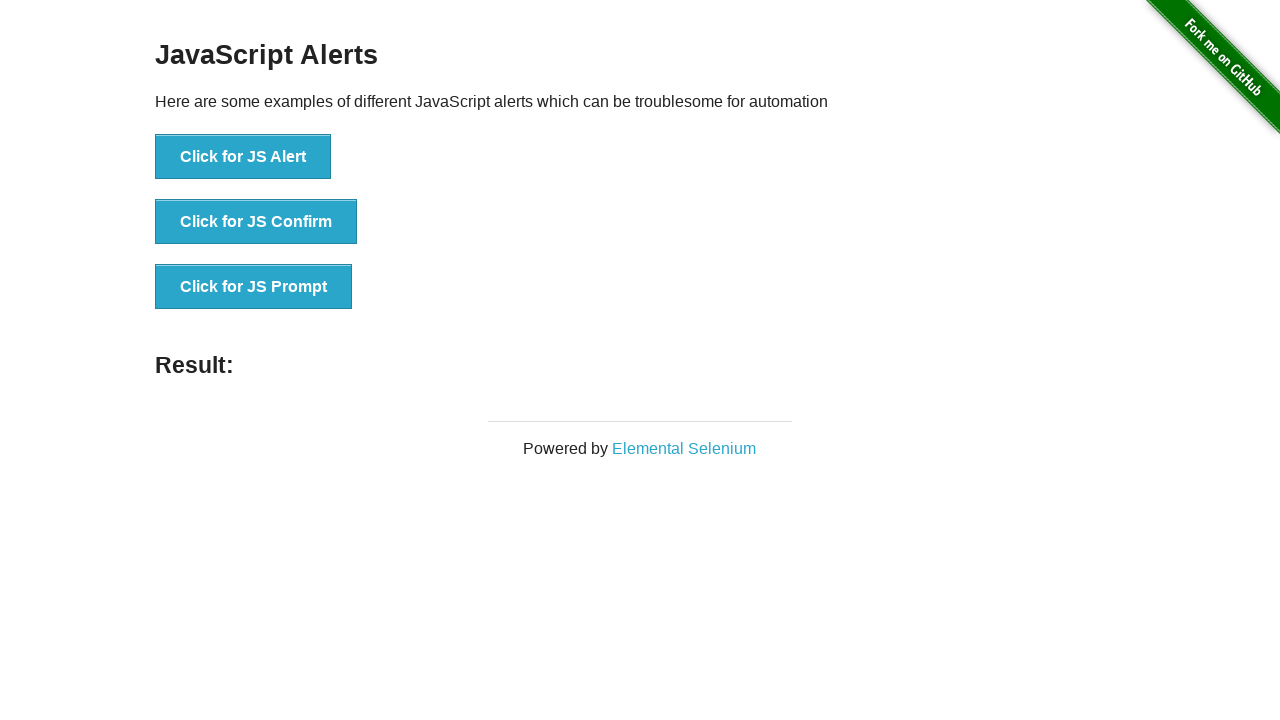

Set up dialog handler to dismiss confirmation alert with Cancel
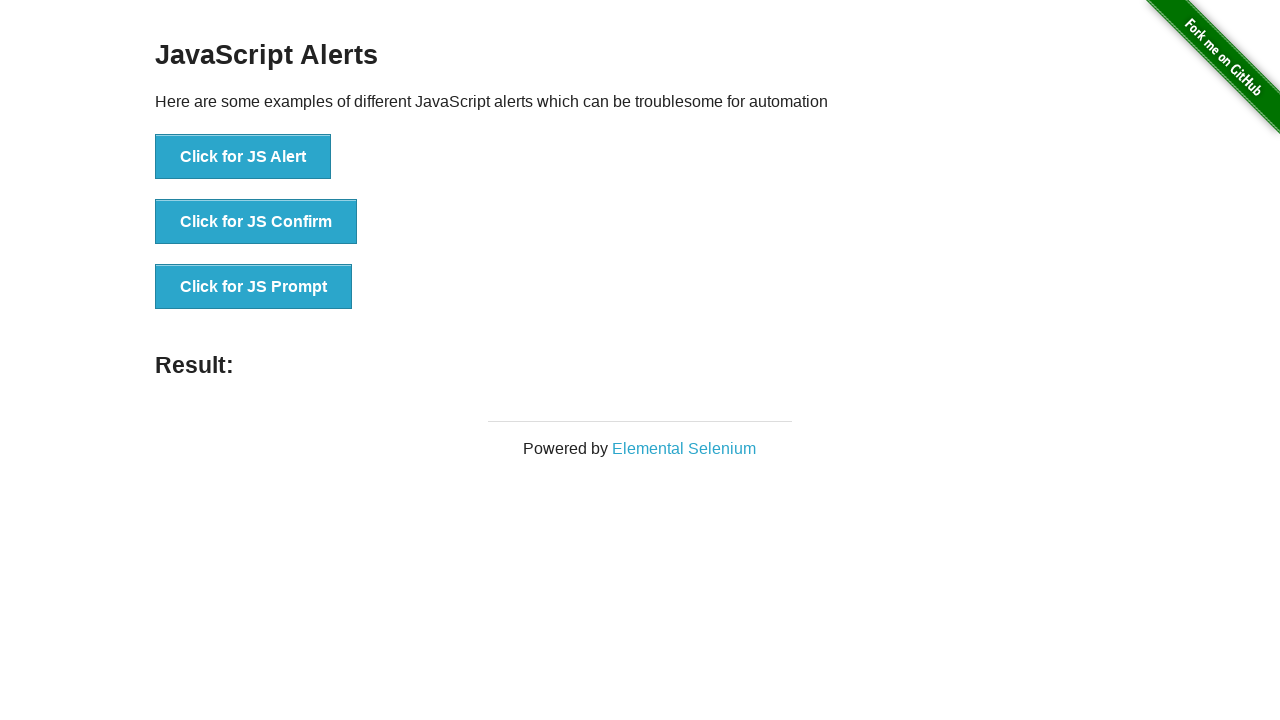

Clicked JS Confirm button to trigger confirmation alert at (256, 222) on button[onclick="jsConfirm()"]
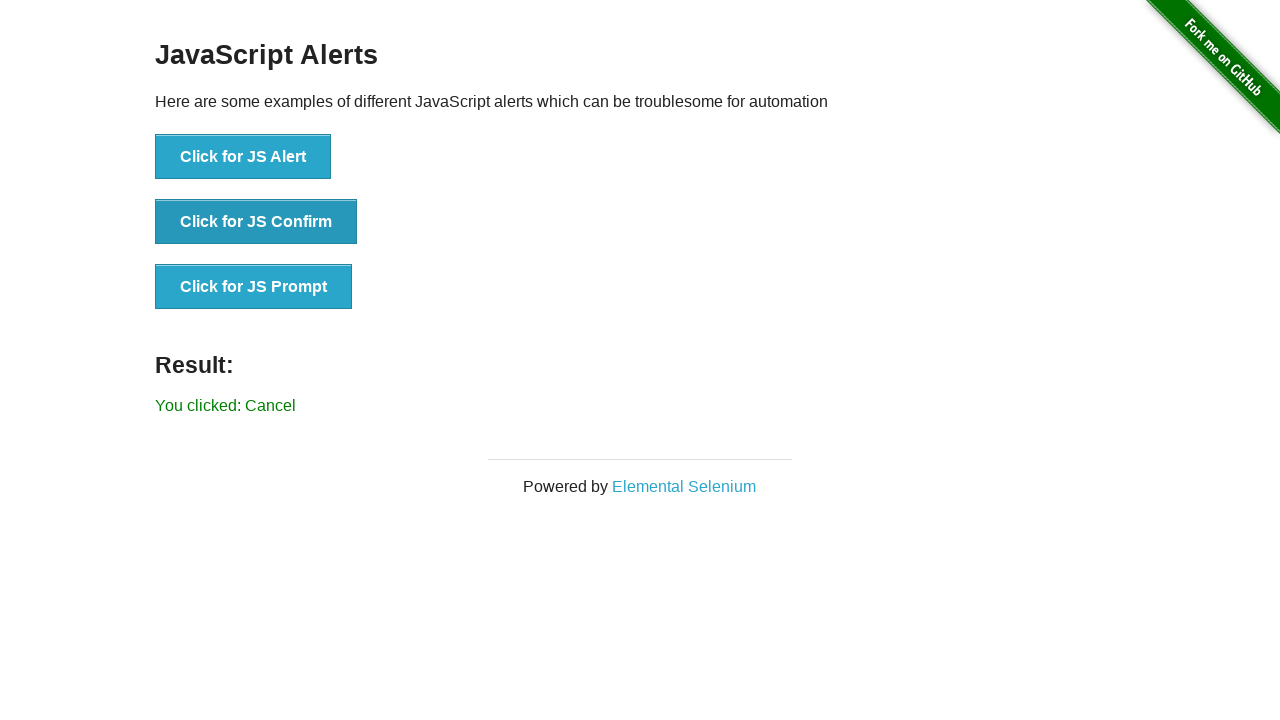

Result message element loaded
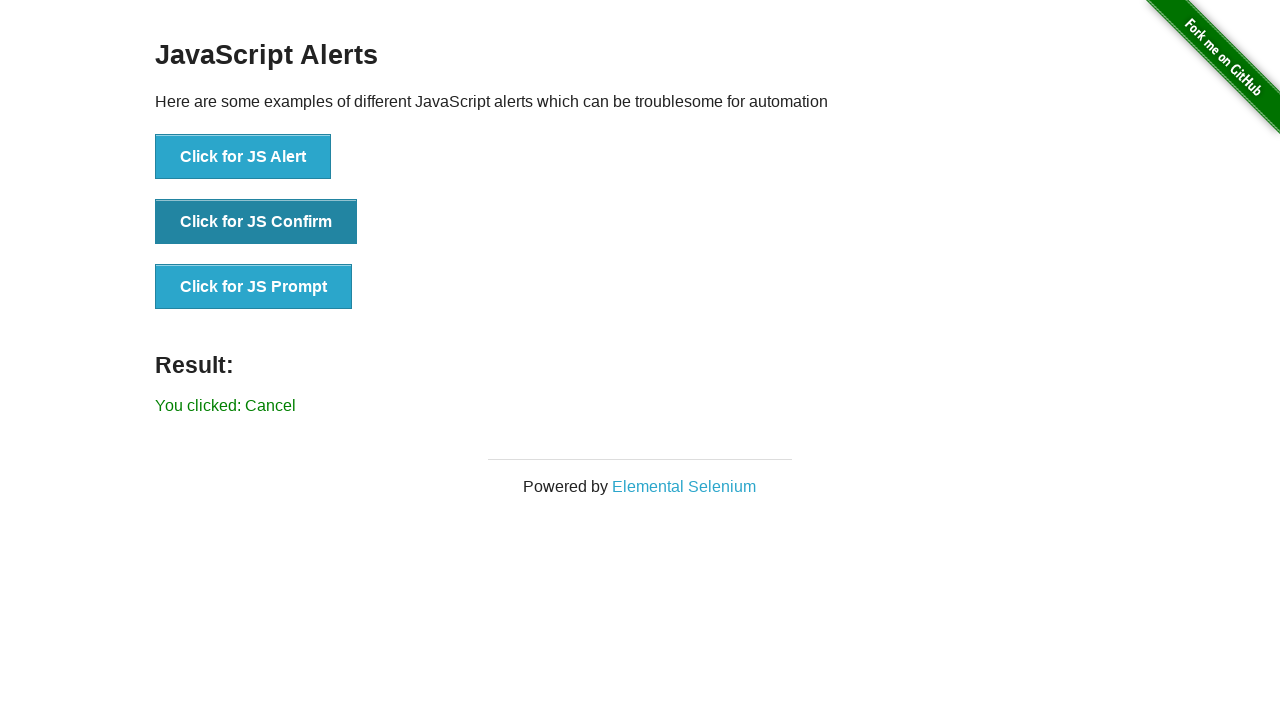

Verified result message shows 'You clicked: Cancel'
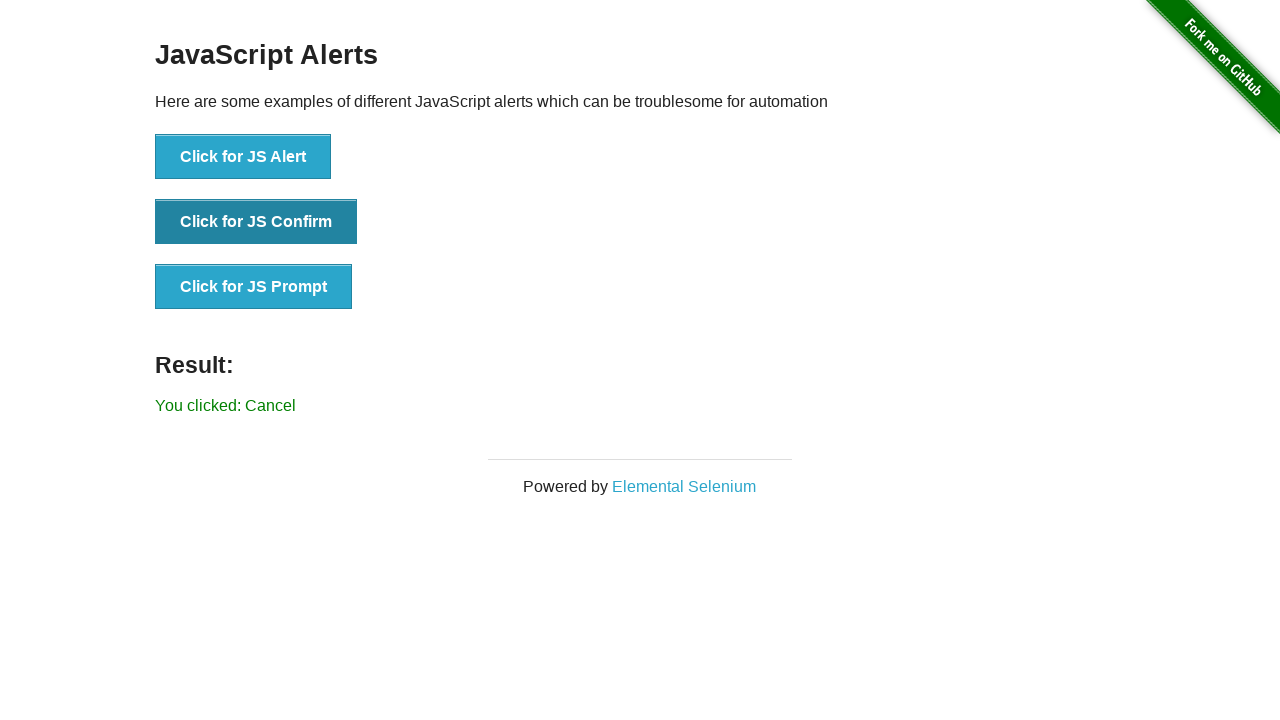

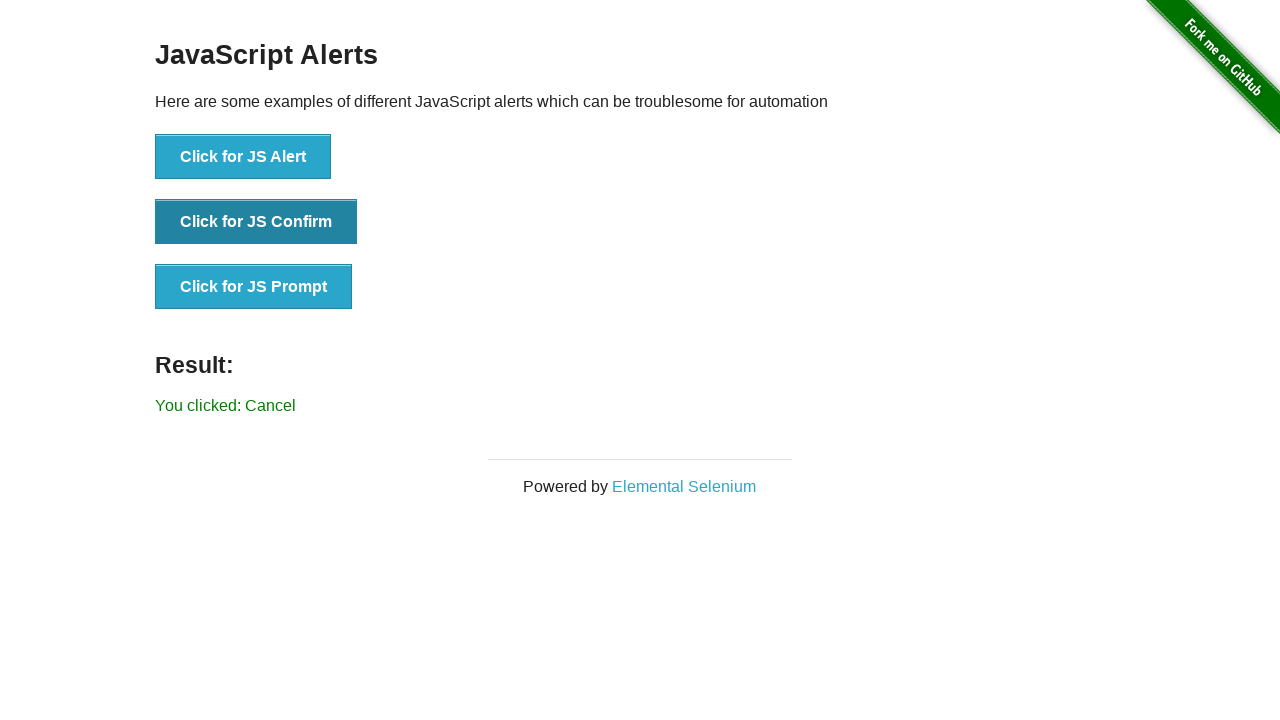